Tests dynamic controls on the Herokuapp demo site by clicking a button and verifying the resulting message

Starting URL: http://the-internet.herokuapp.com/dynamic_controls

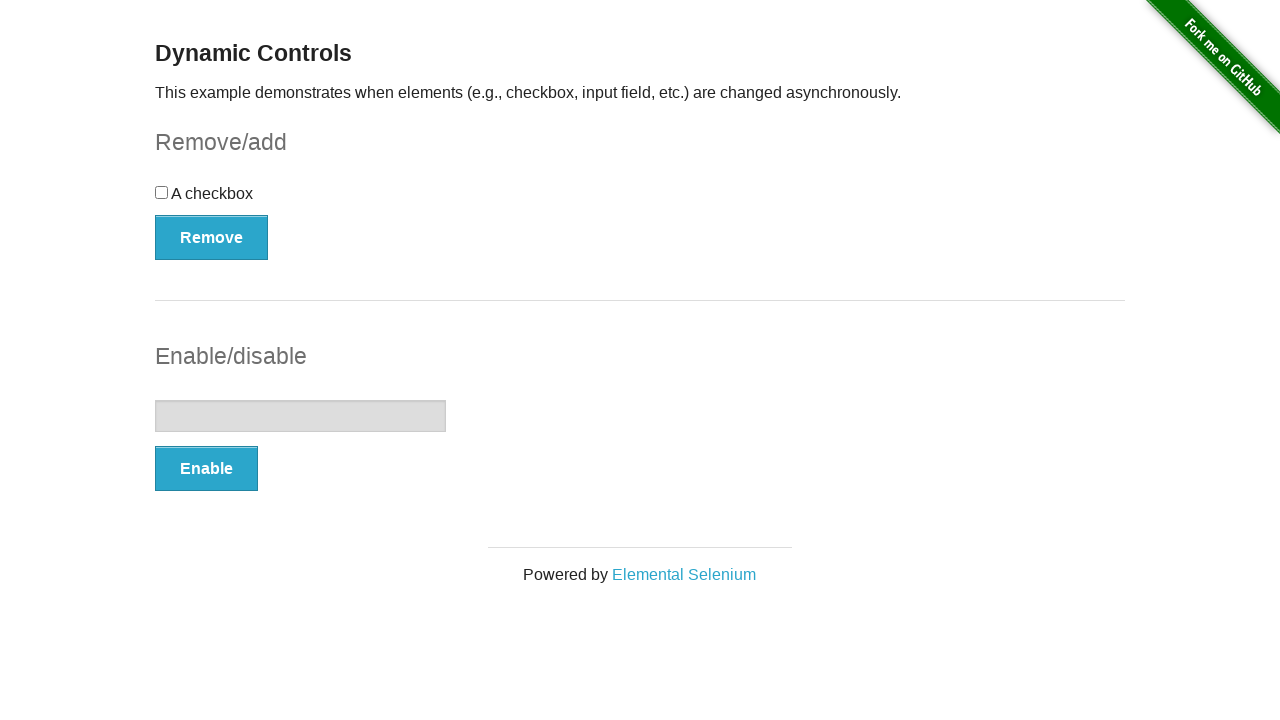

Clicked the button in checkbox example section at (212, 237) on #checkbox-example > button
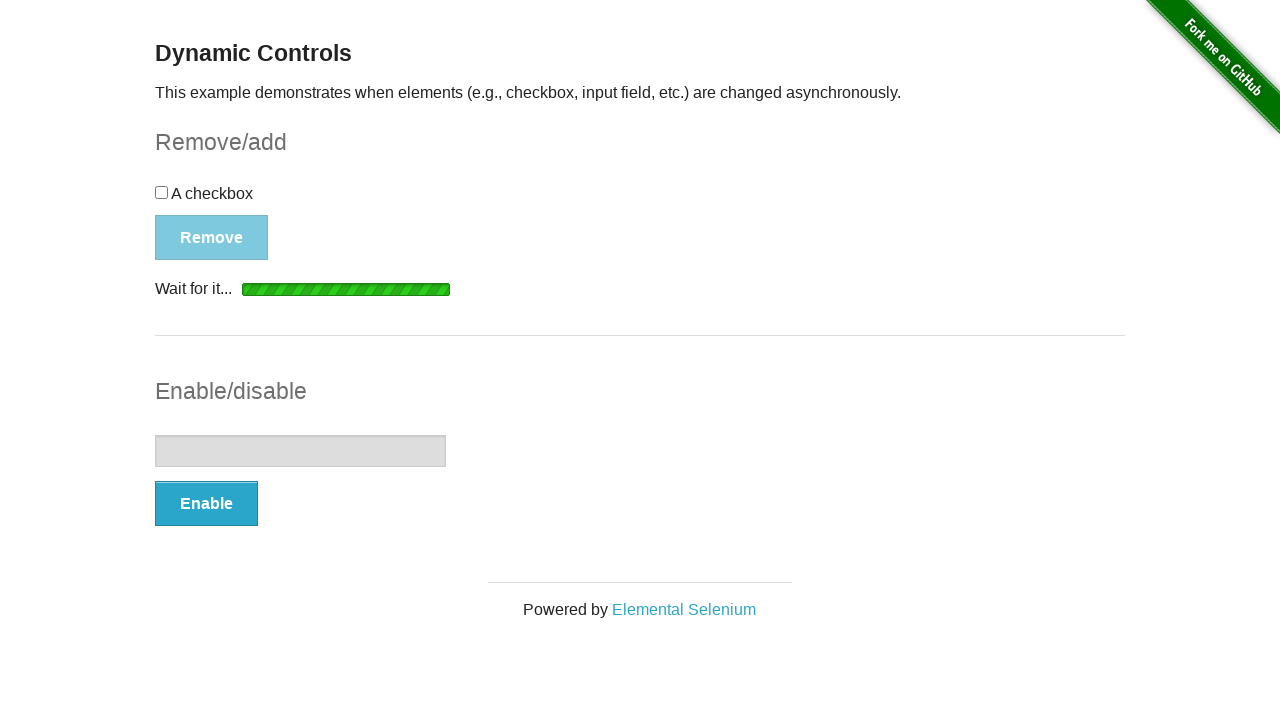

Message element appeared after button click
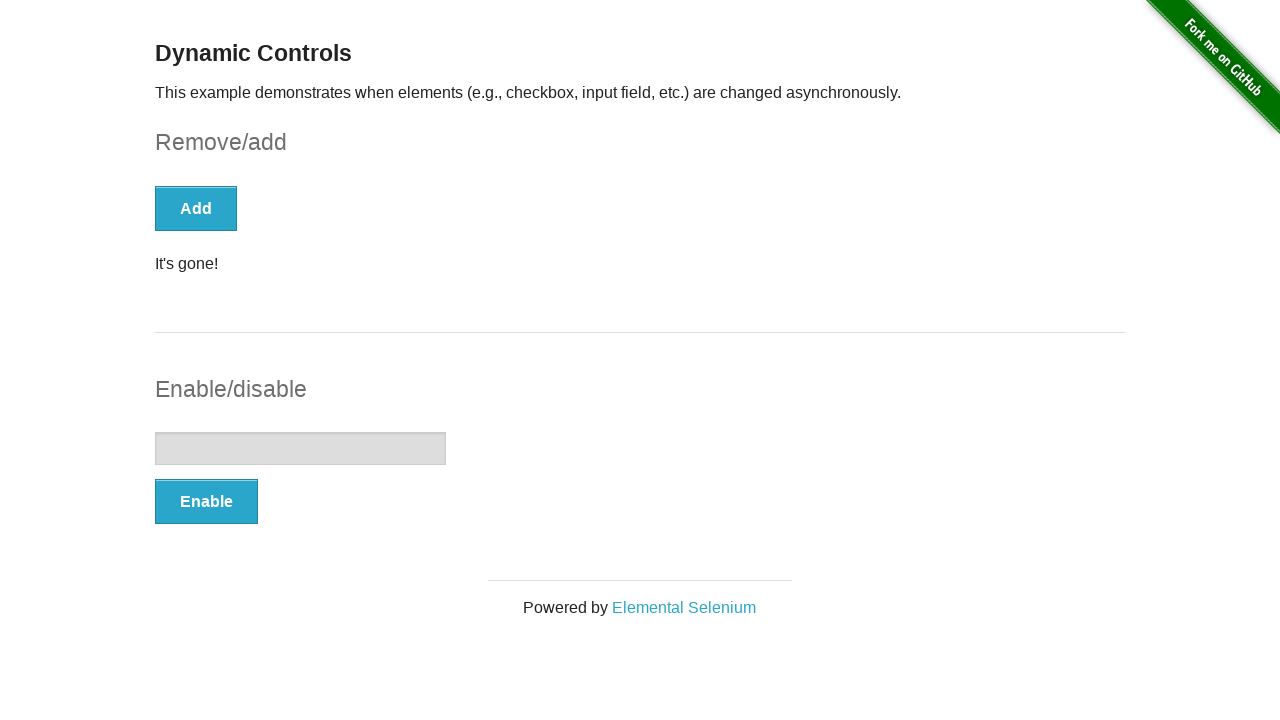

Retrieved message text: It's gone!
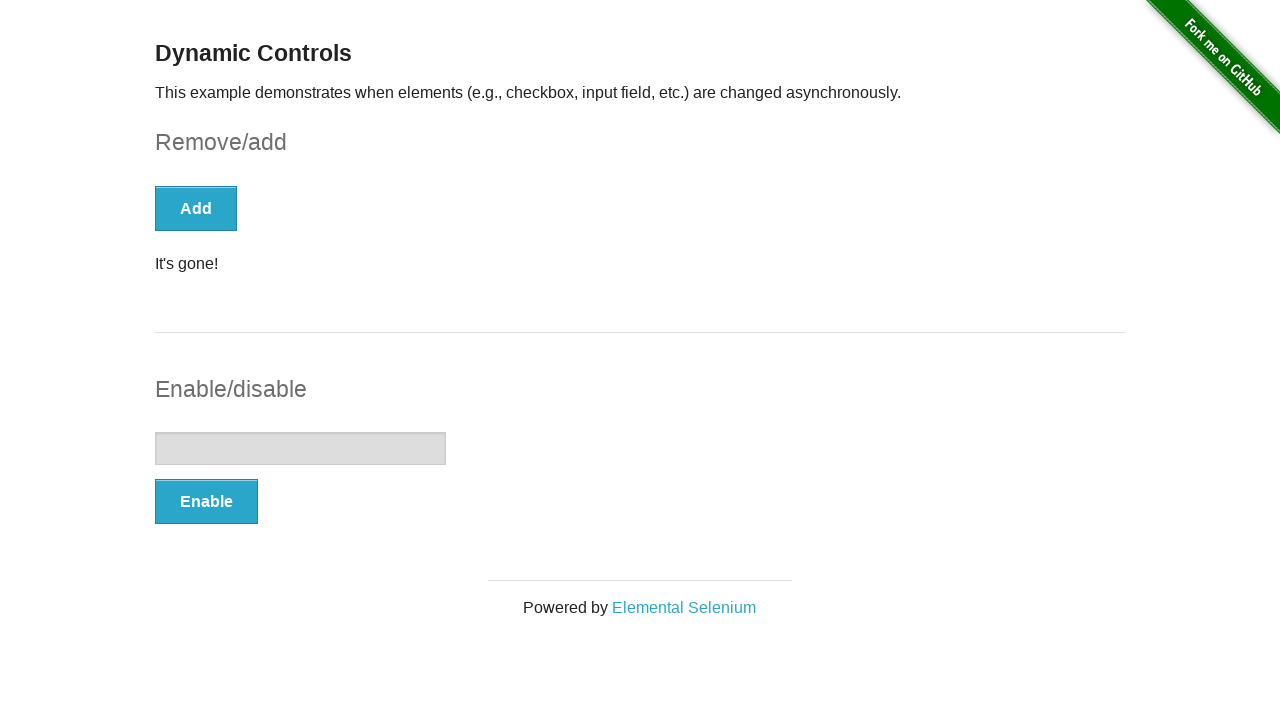

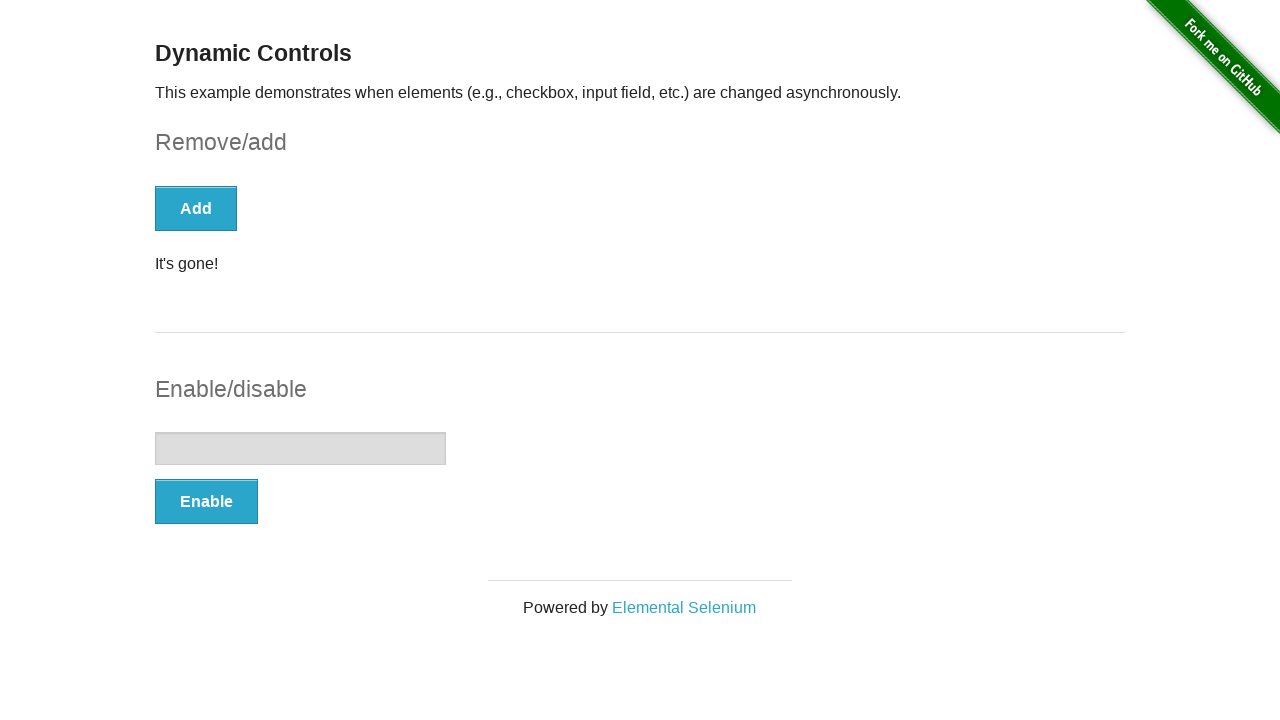